Navigates to an automation practice page and locates a button element in the header using XPath sibling/parent traversal techniques to retrieve its text content.

Starting URL: https://rahulshettyacademy.com/AutomationPractice/

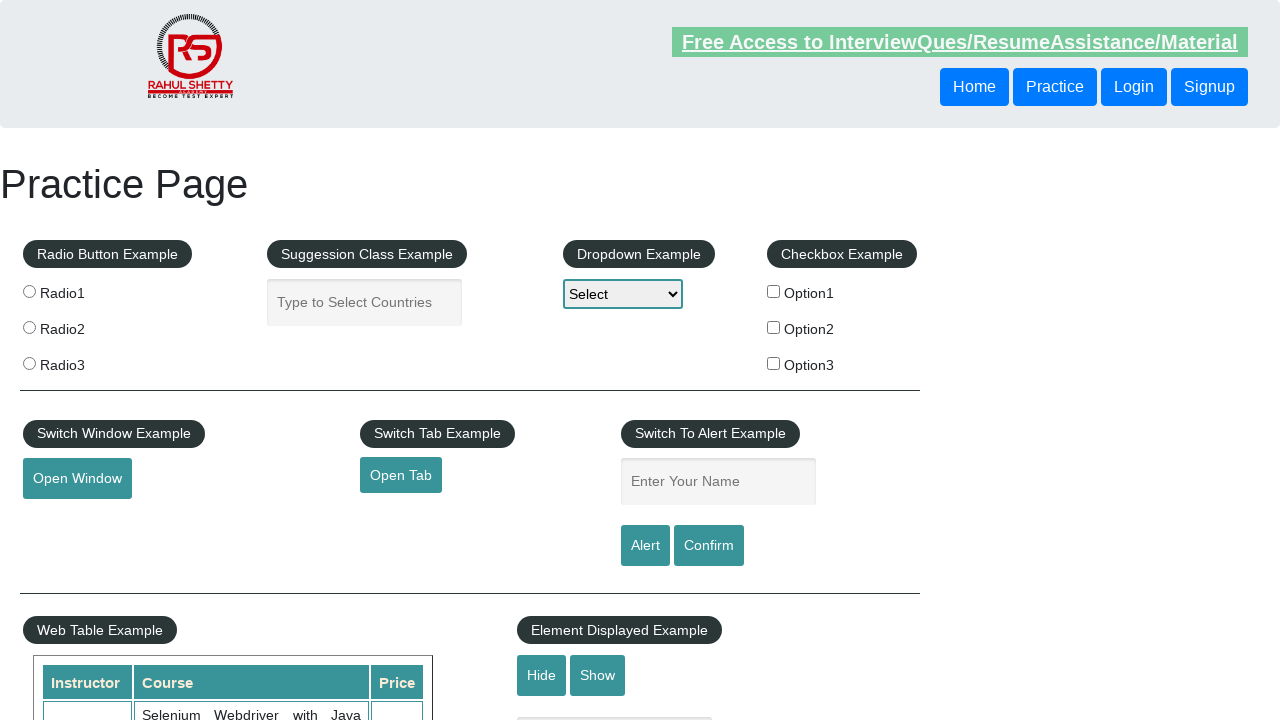

Navigated to automation practice page
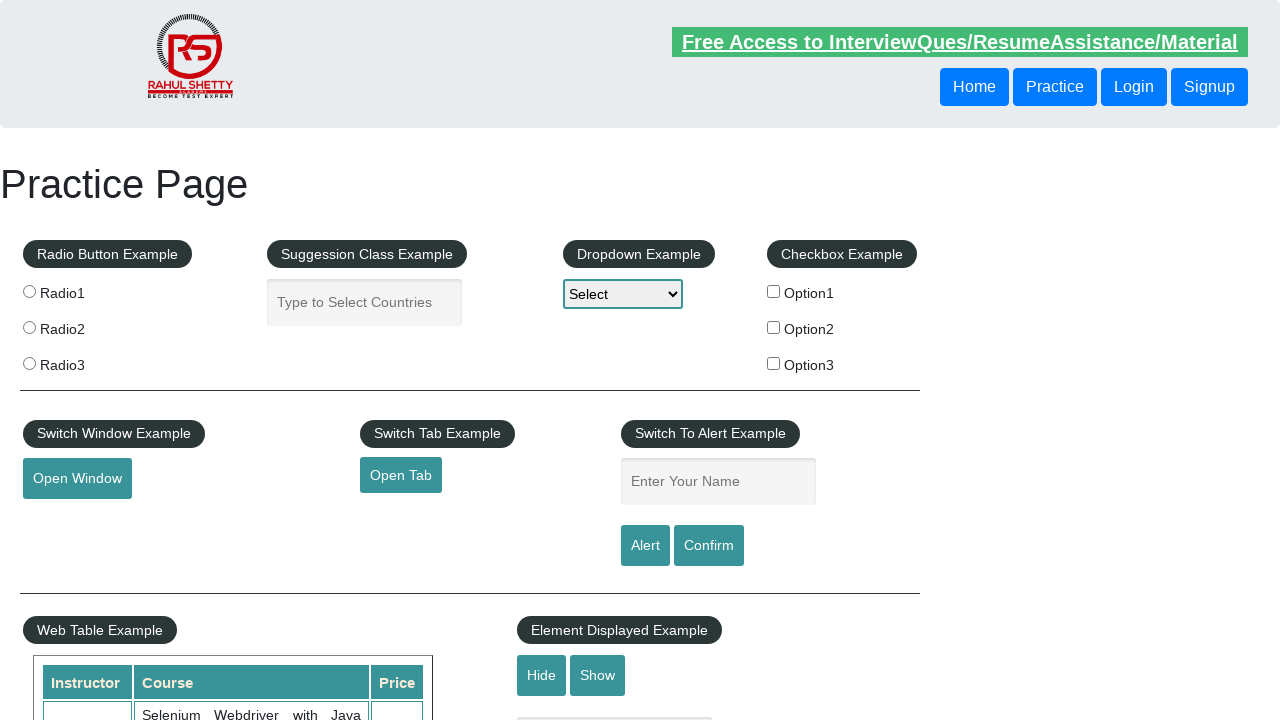

Located first button in header div using XPath
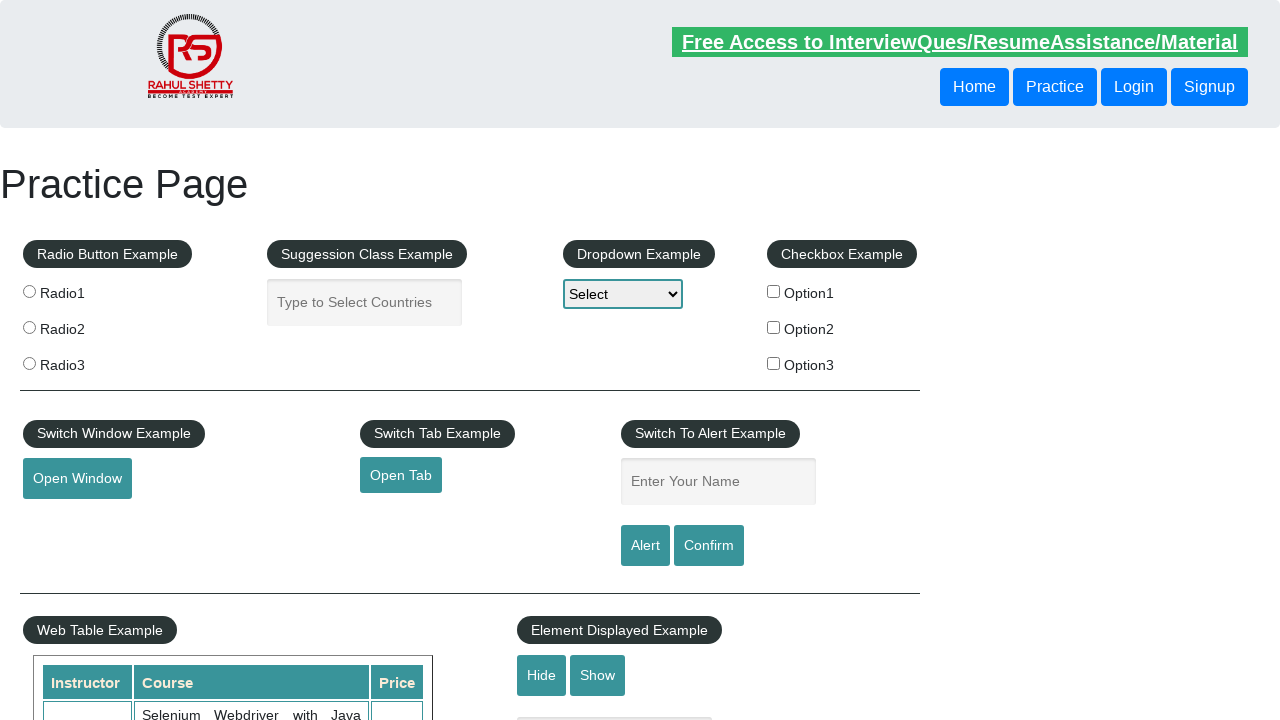

Waited for button to become visible
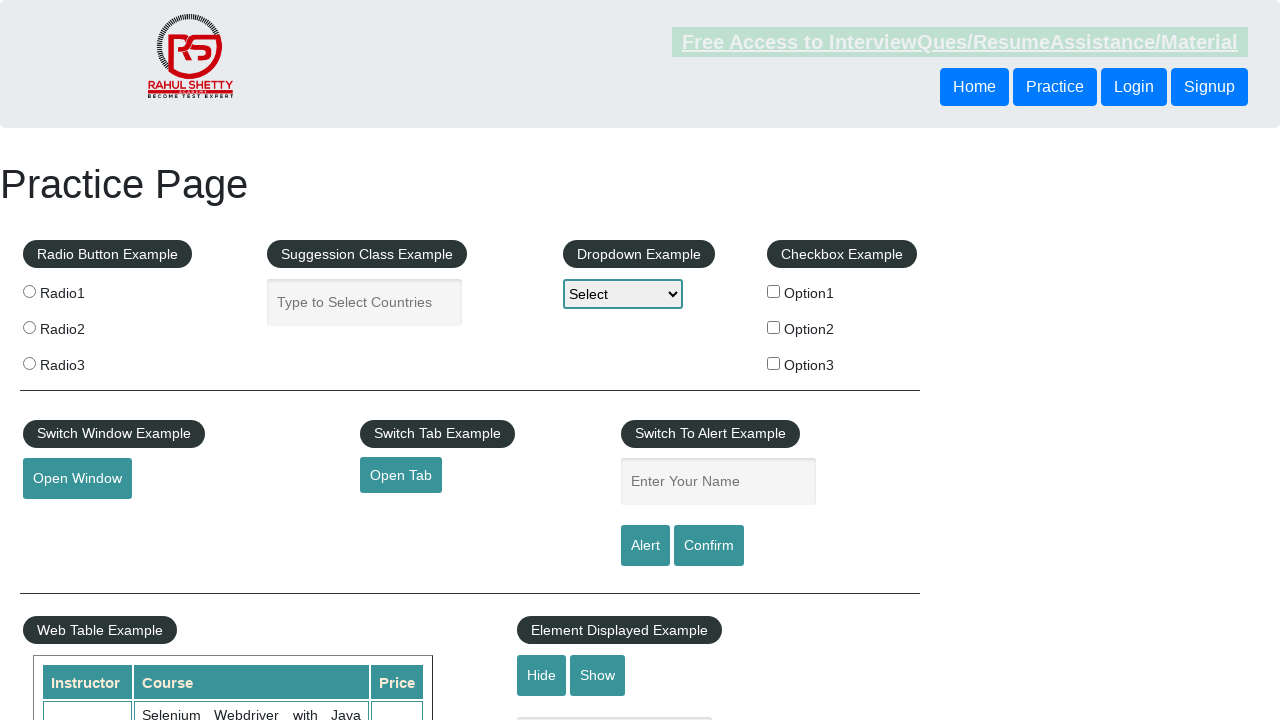

Retrieved button text content: 'Practice'
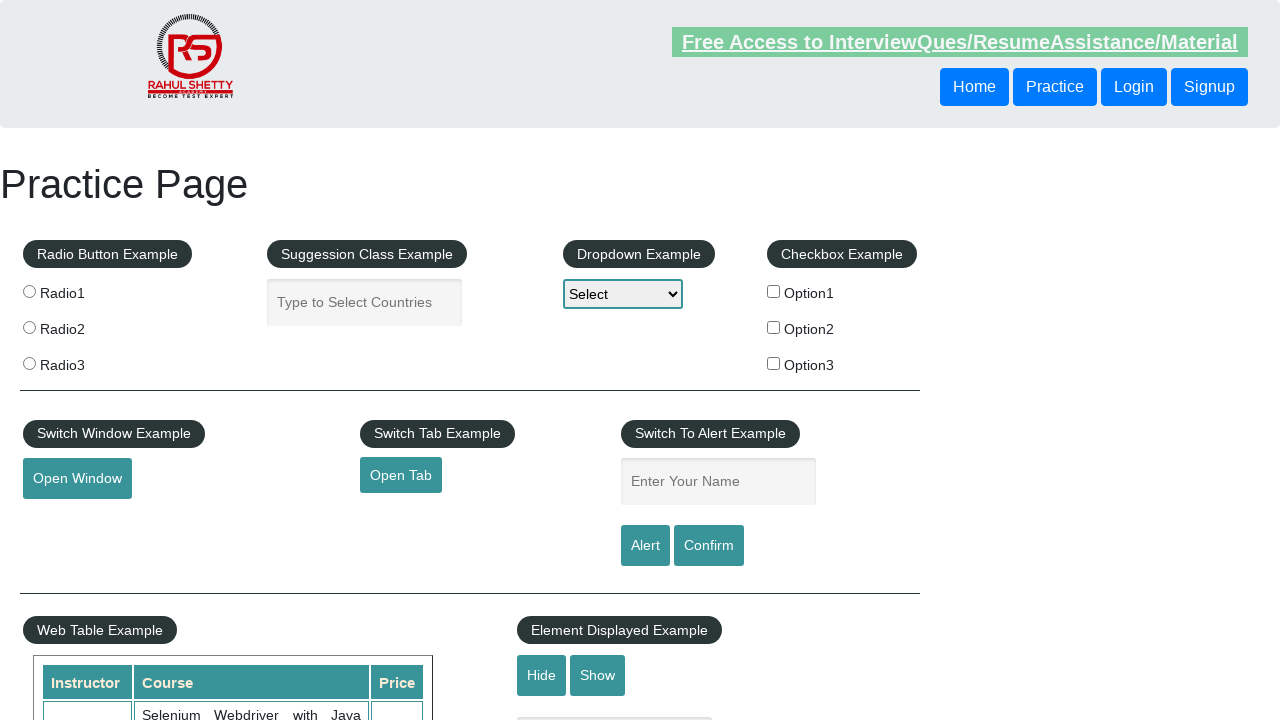

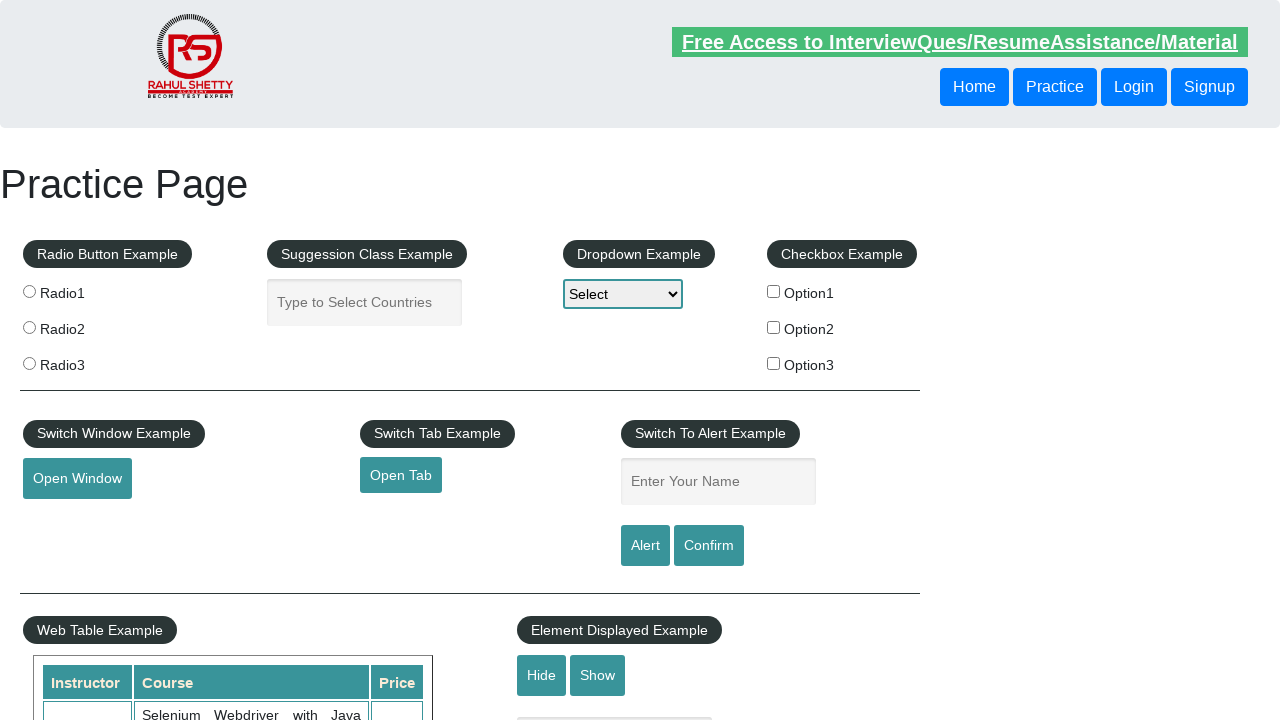